Tests exit intent modal by moving mouse outside viewport

Starting URL: http://the-internet.herokuapp.com/exit_intent

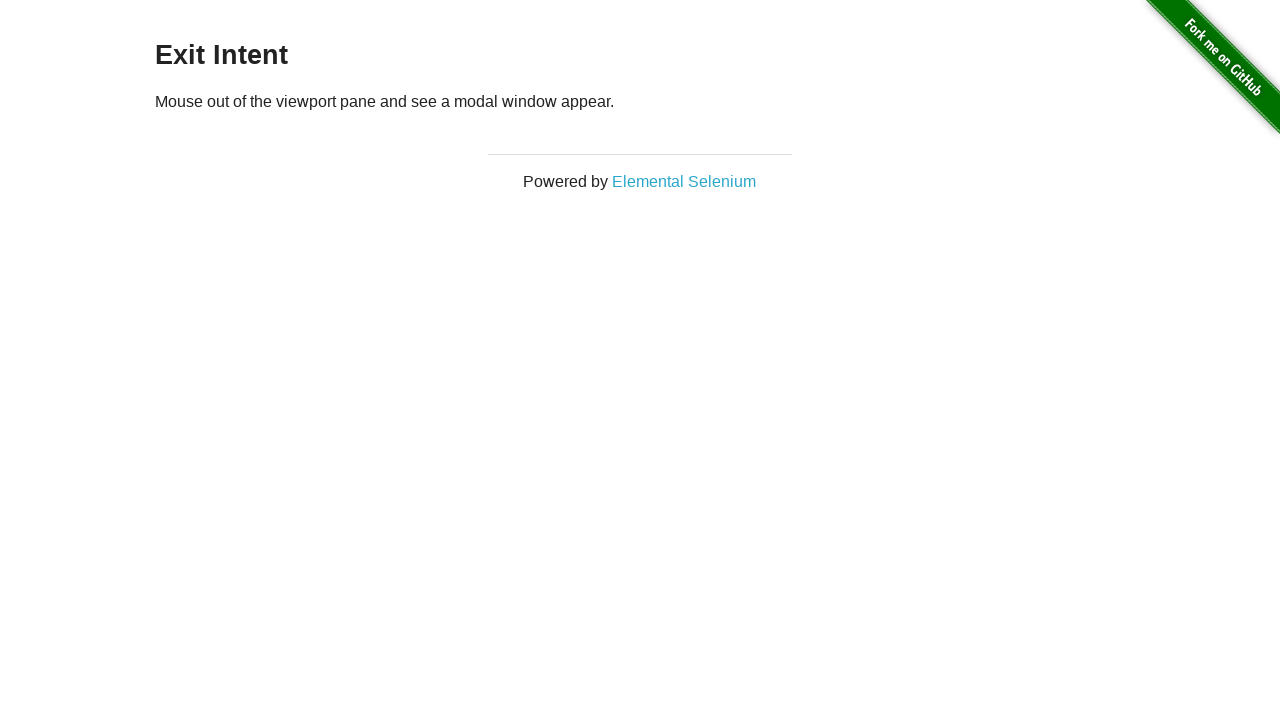

Hovered over html element to prepare for exit intent at (640, 95) on html
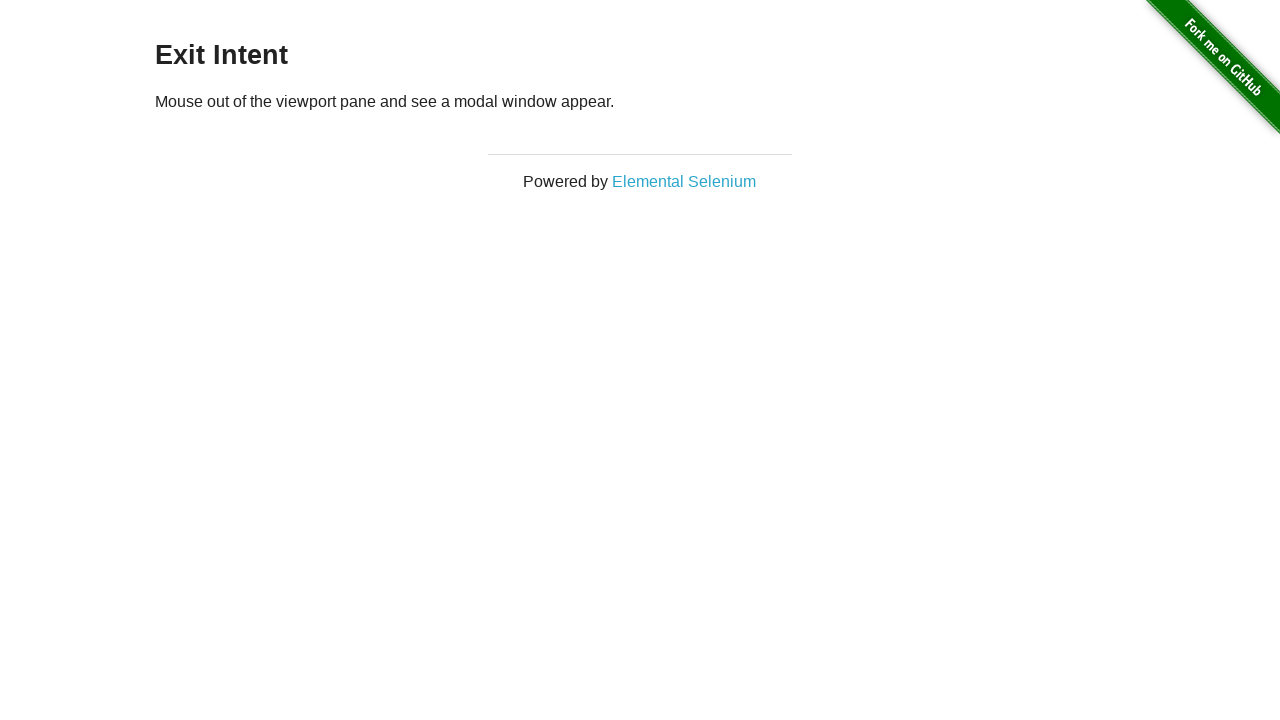

Moved mouse outside viewport to trigger exit intent modal at (-100, -100)
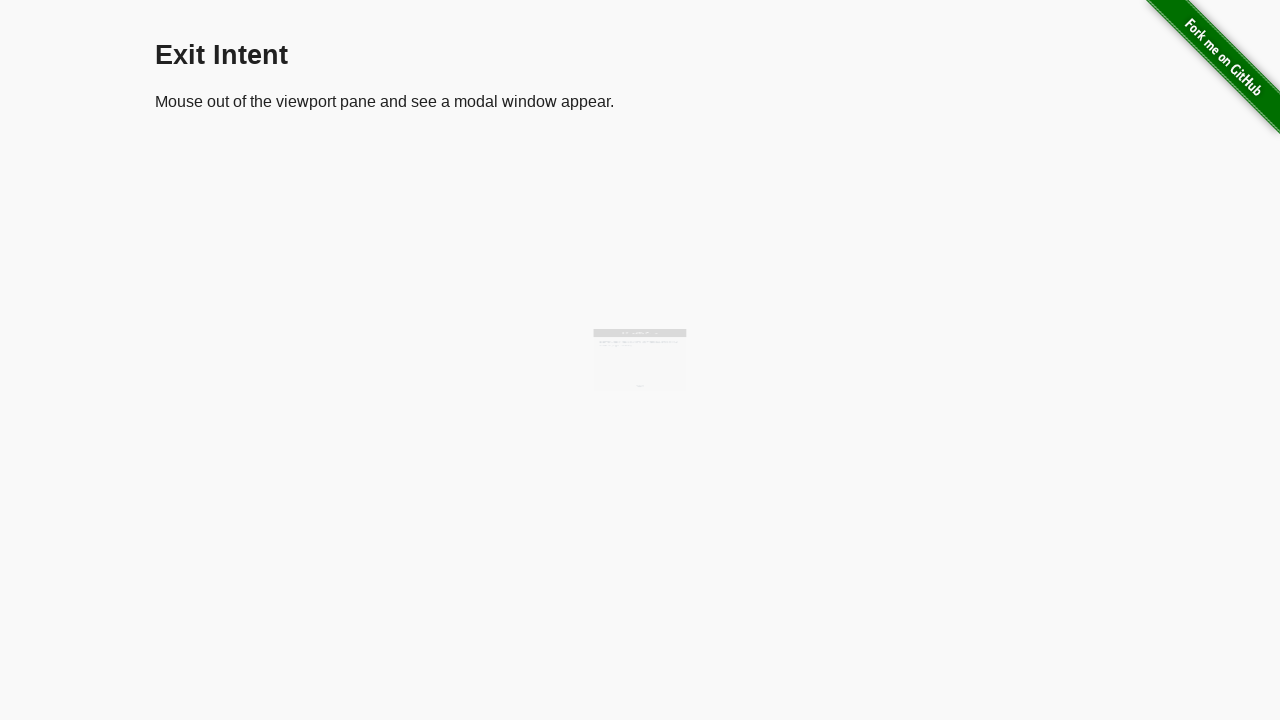

Waited 1 second for exit intent modal to appear
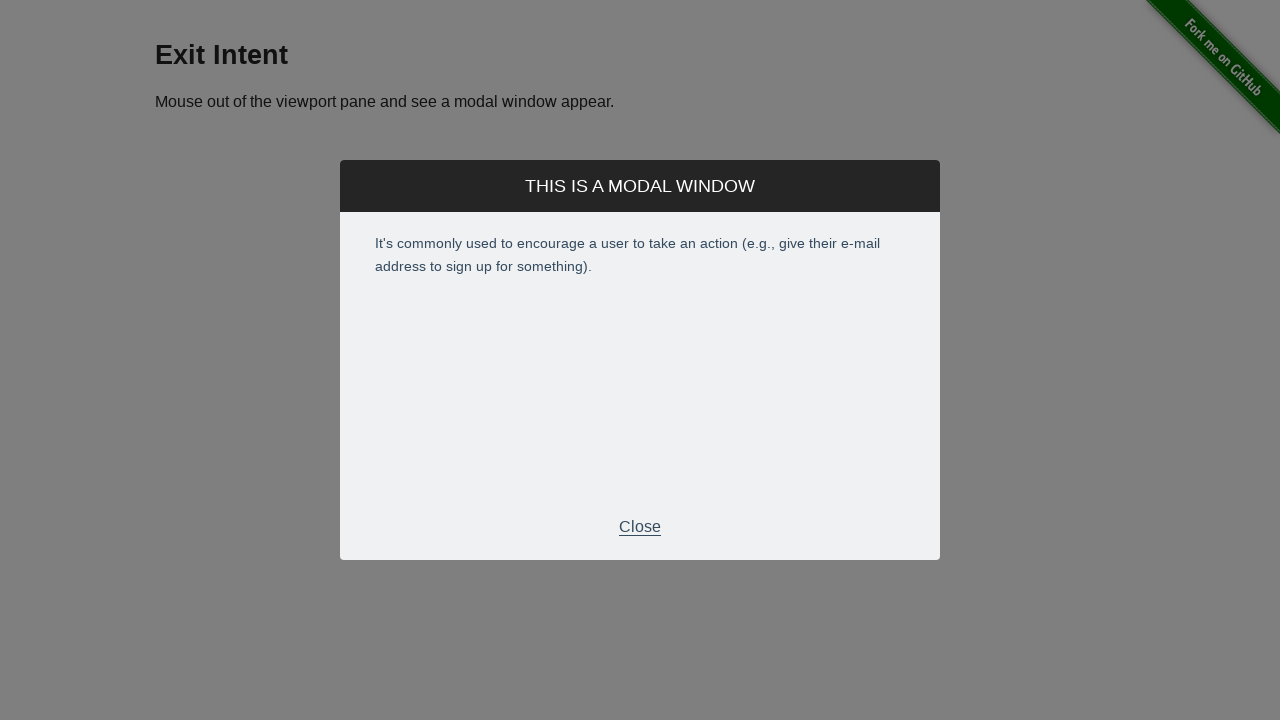

Clicked close button in modal footer to dismiss exit intent modal at (640, 527) on xpath=//div[@class='modal-footer']/p
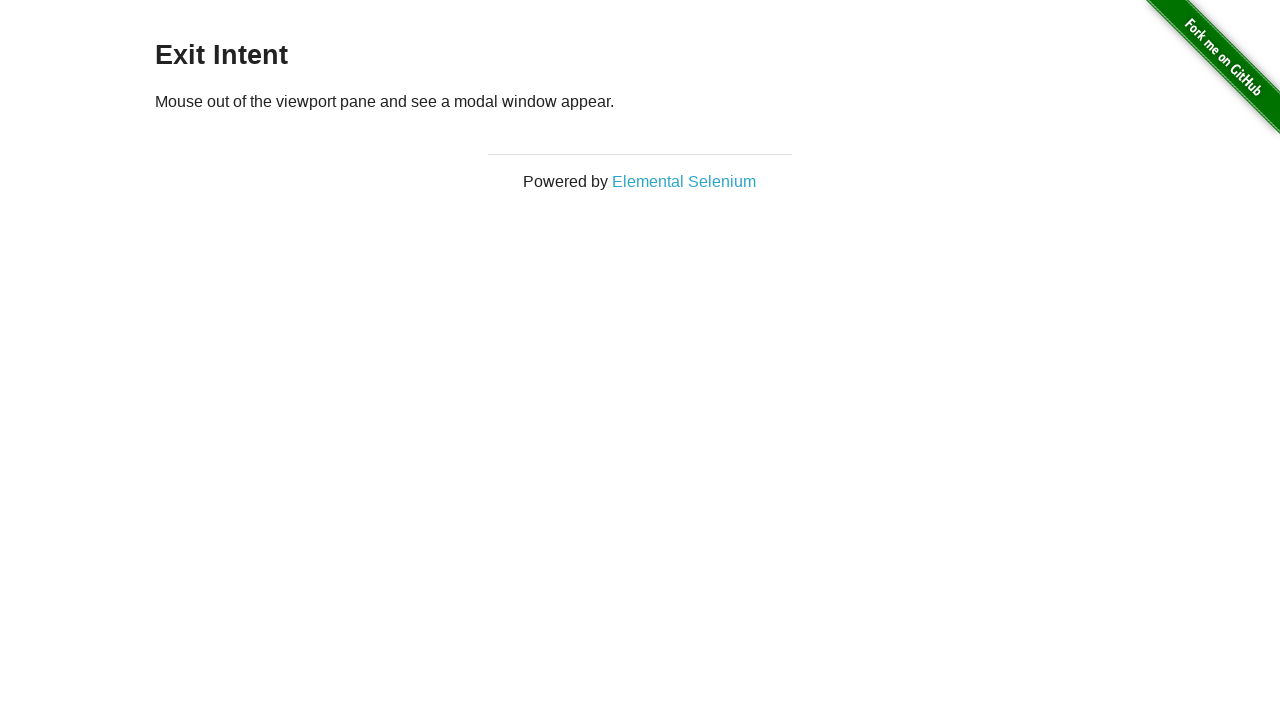

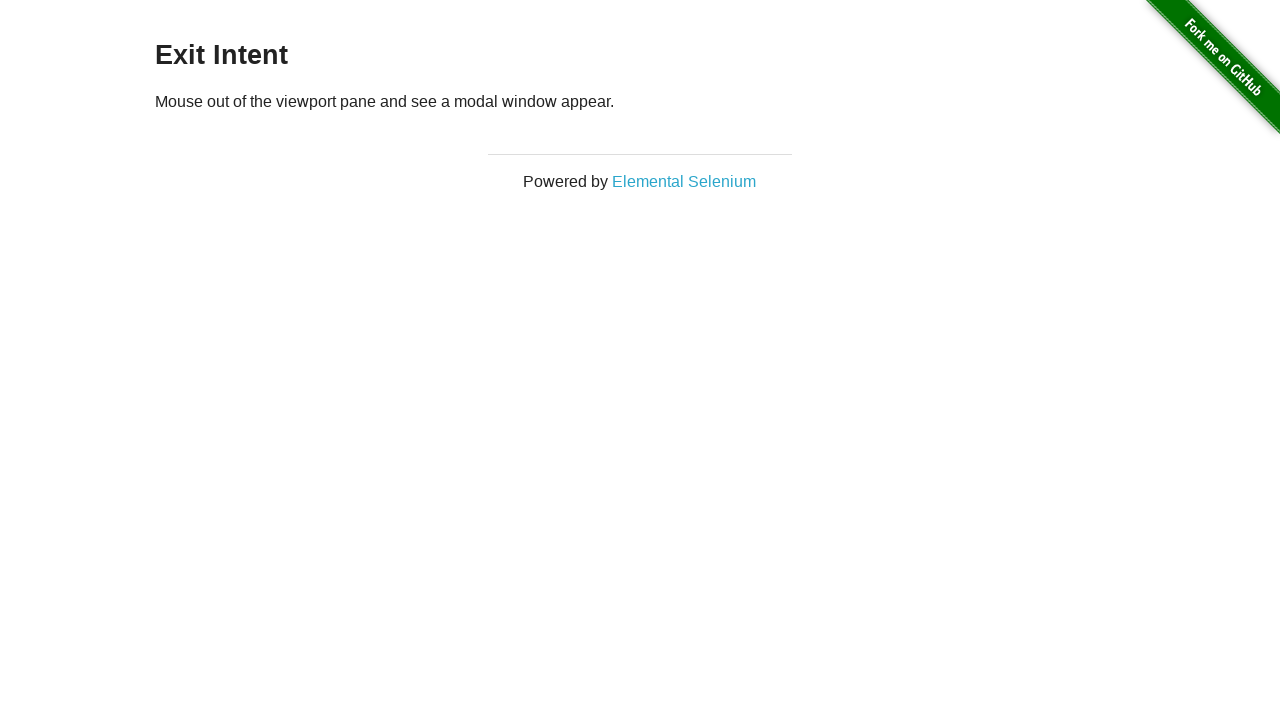